Navigates to the WafiLife homepage and verifies the URL is correct

Starting URL: https://www.wafilife.com/

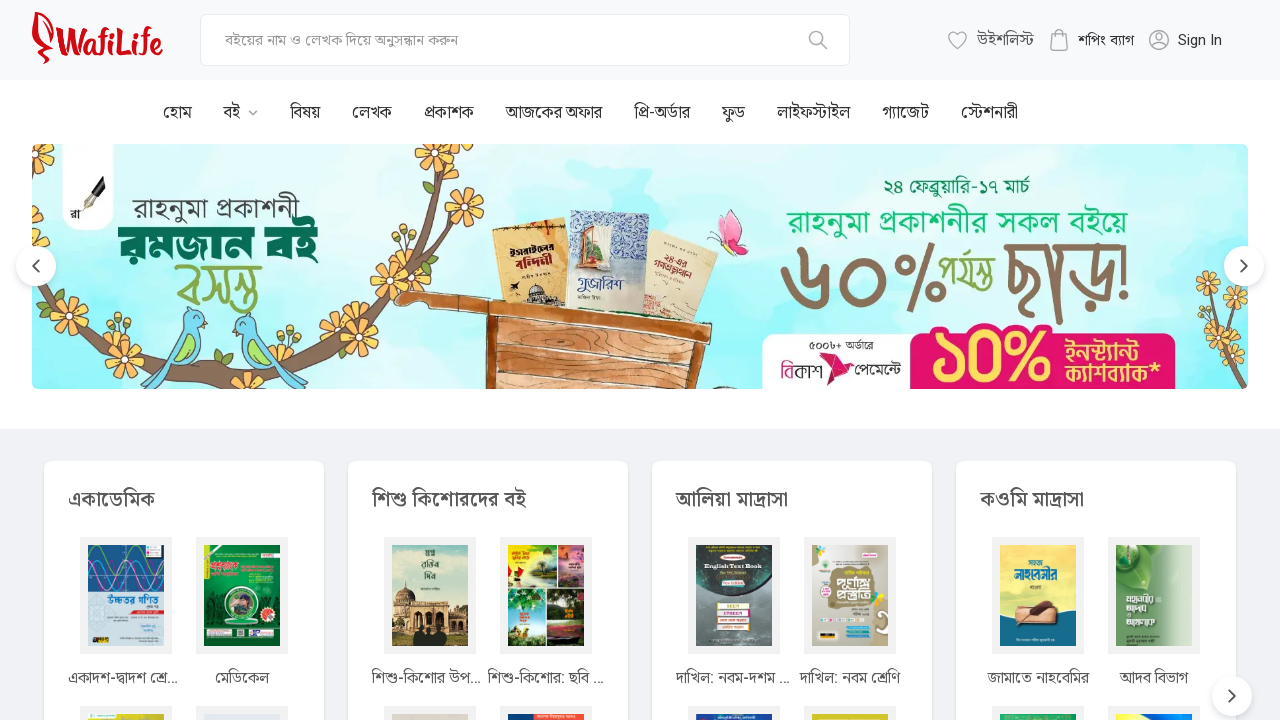

Navigated to WafiLife homepage
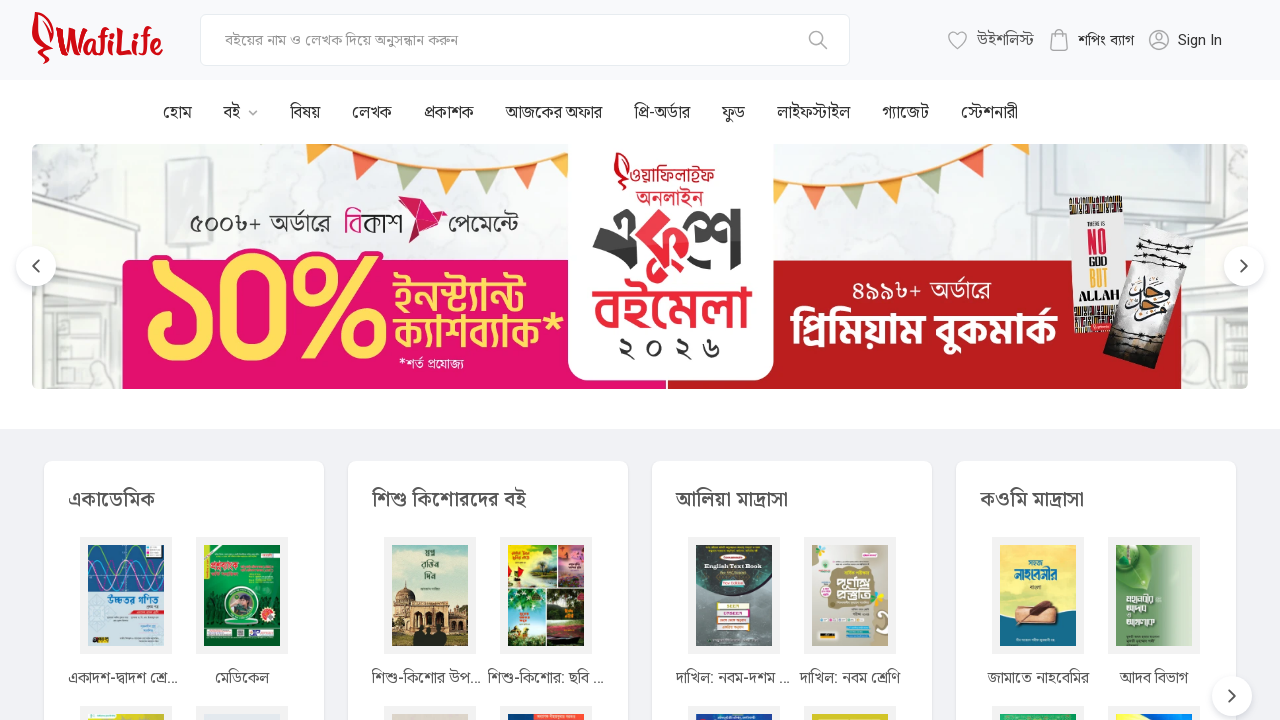

Verified that the URL is correct - homepage loaded successfully
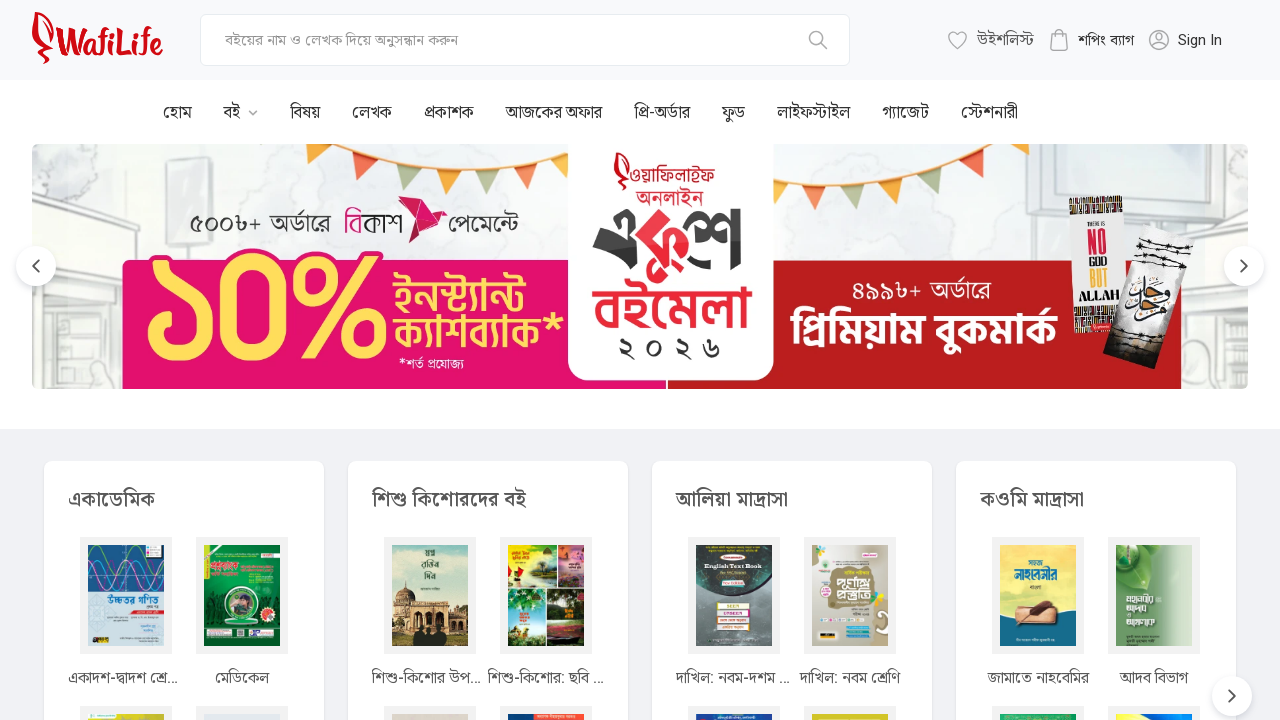

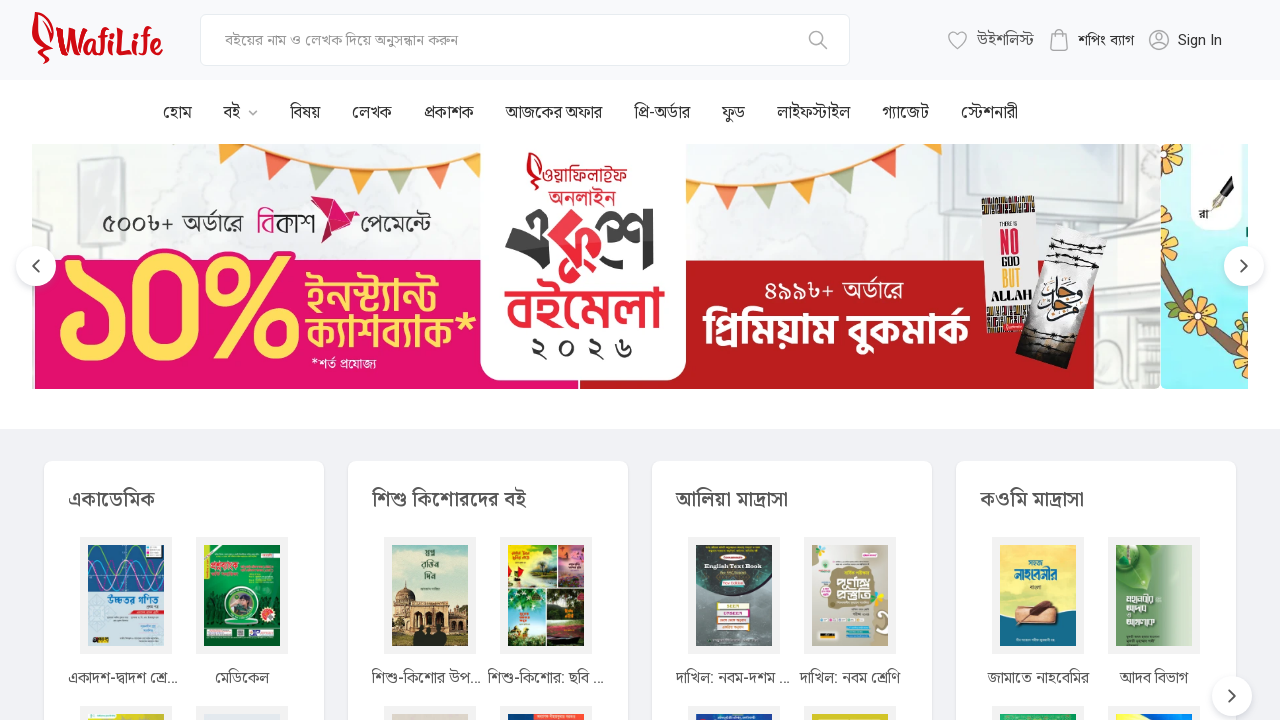